Tests checkbox functionality by navigating to the checkboxes page, checking all checkboxes, and verifying they are all checked

Starting URL: https://the-internet.herokuapp.com/

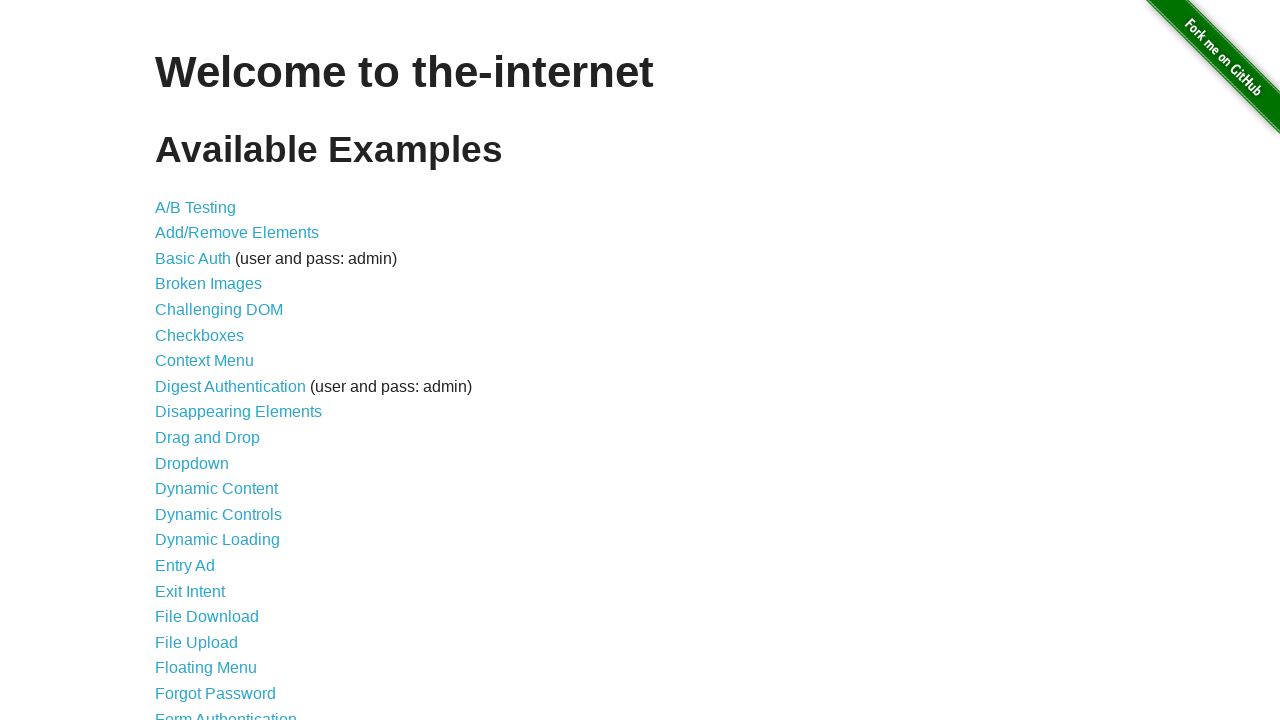

Clicked on Checkboxes link at (200, 335) on a[href='/checkboxes']
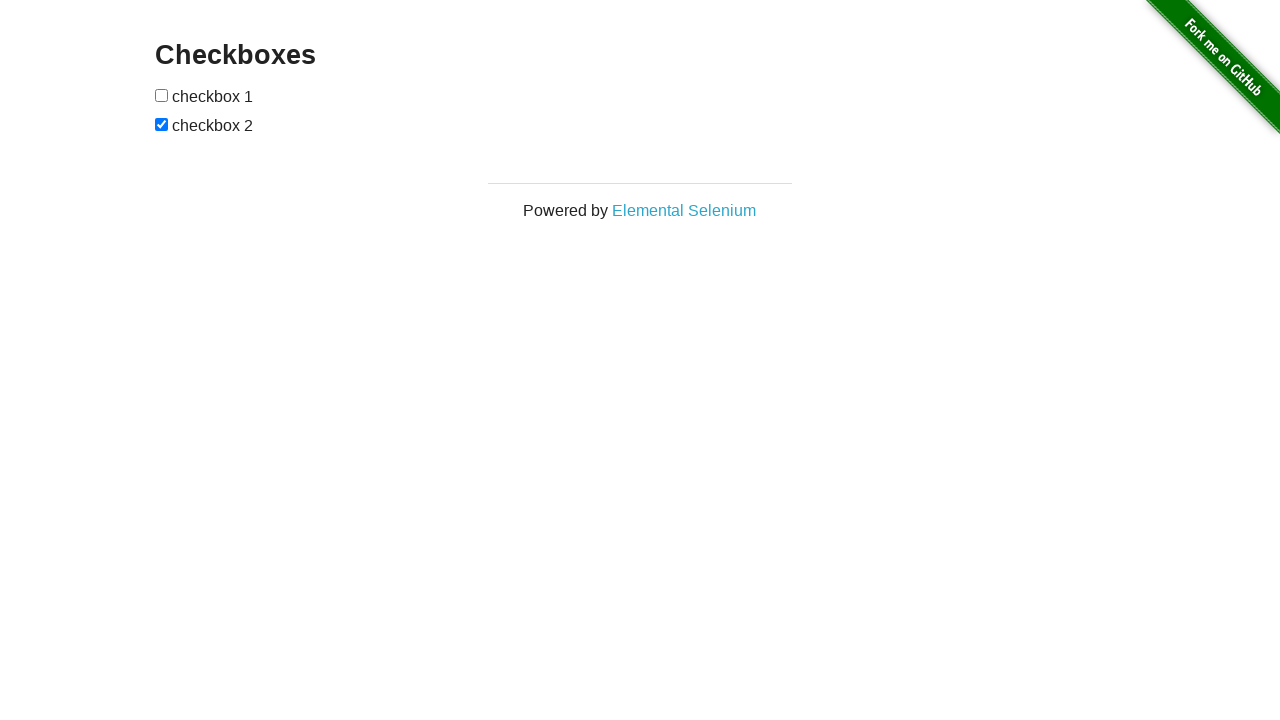

Checkboxes page loaded
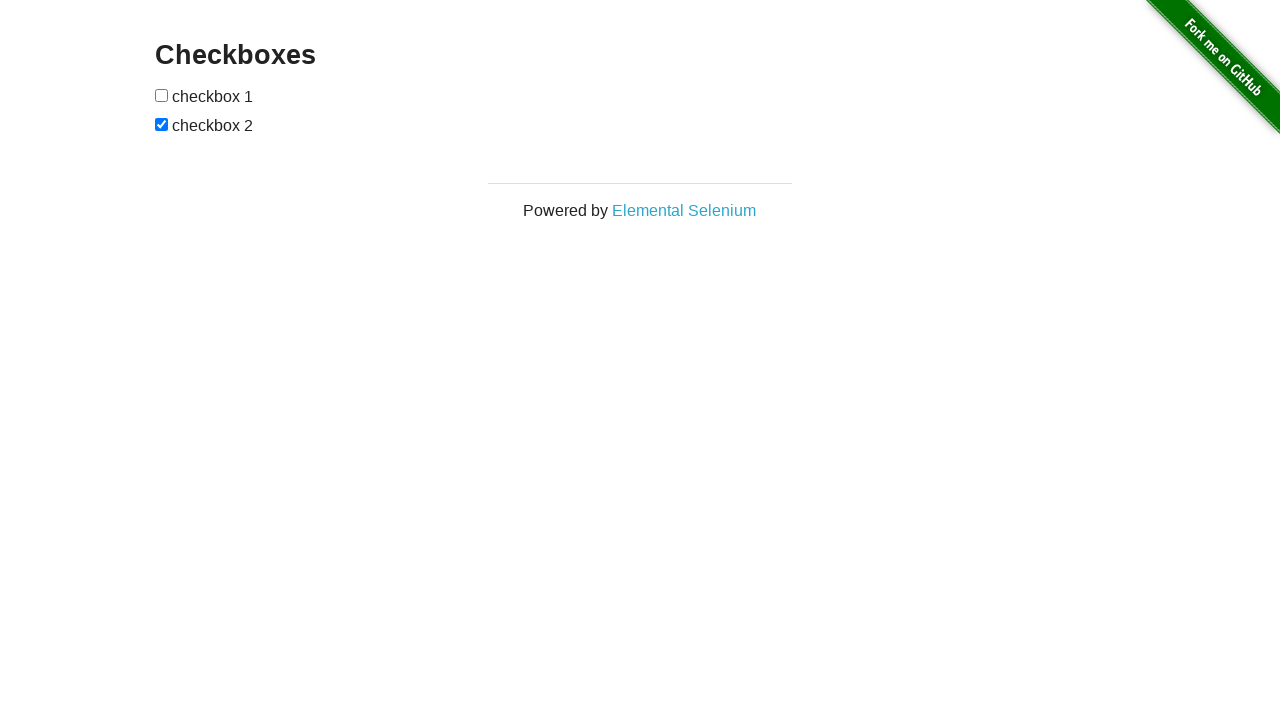

Located all checkboxes on the page
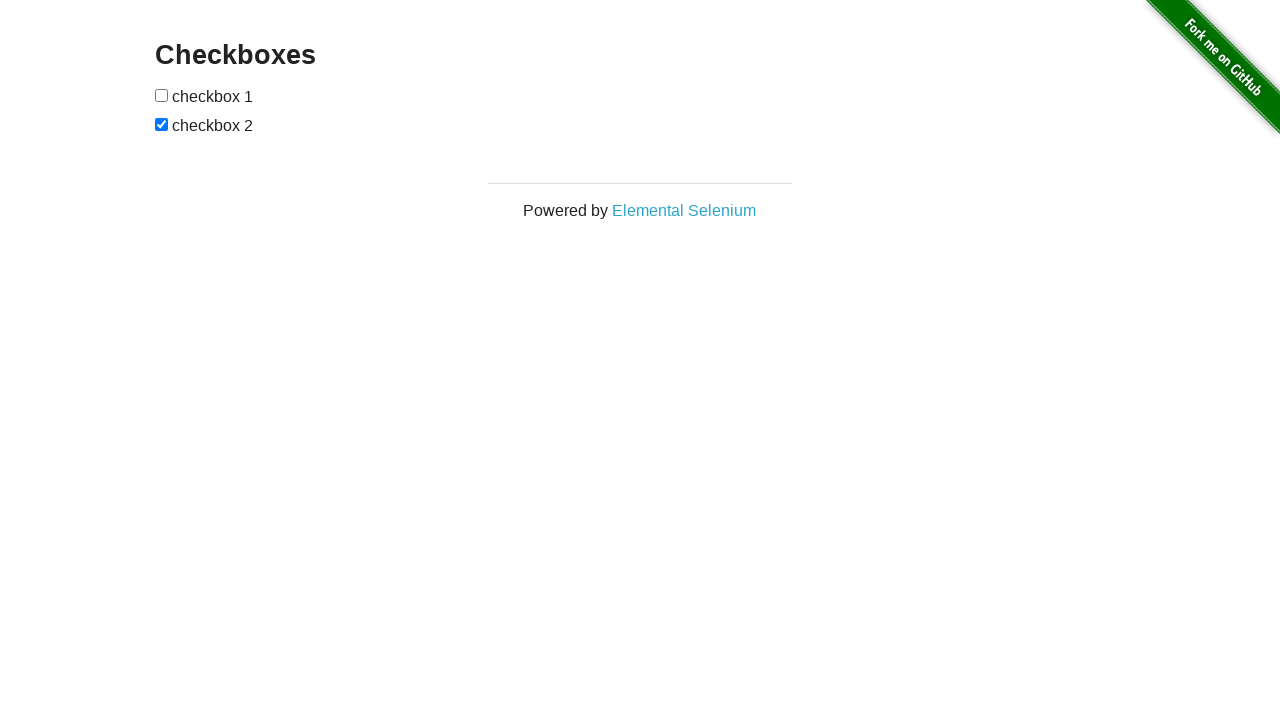

Found 2 checkboxes
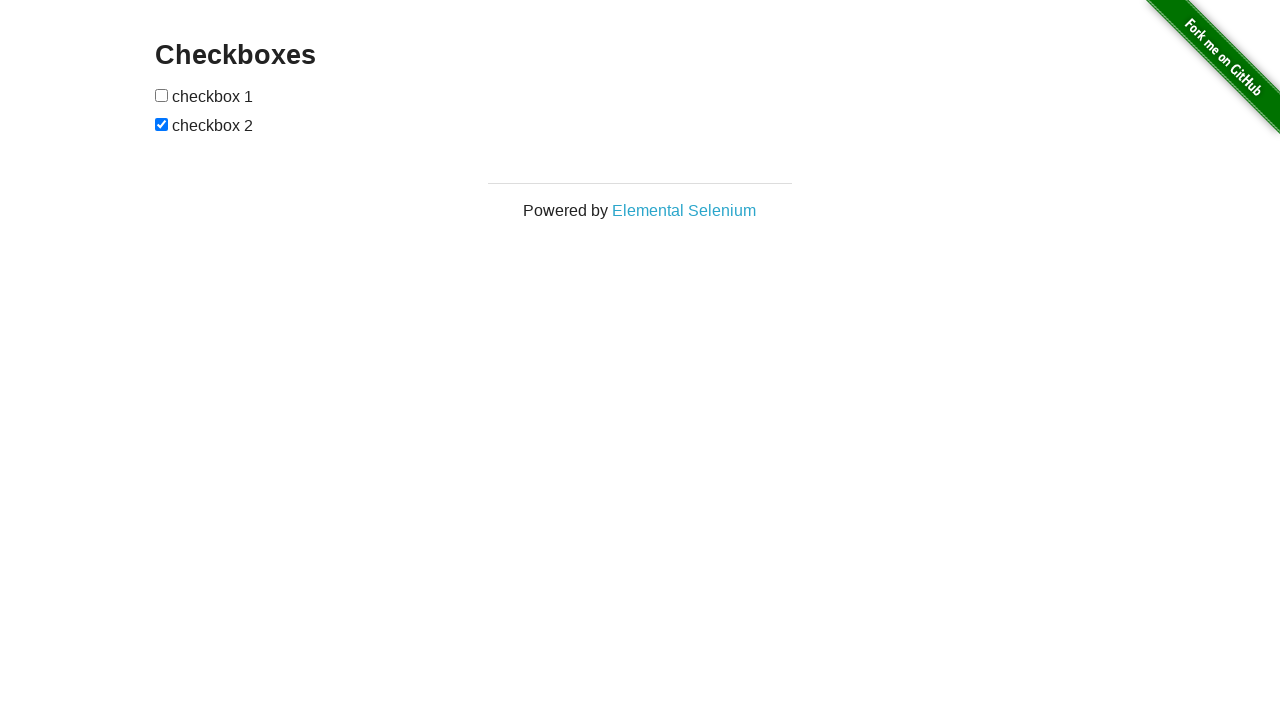

Checked checkbox 1 at (162, 95) on input[type='checkbox'] >> nth=0
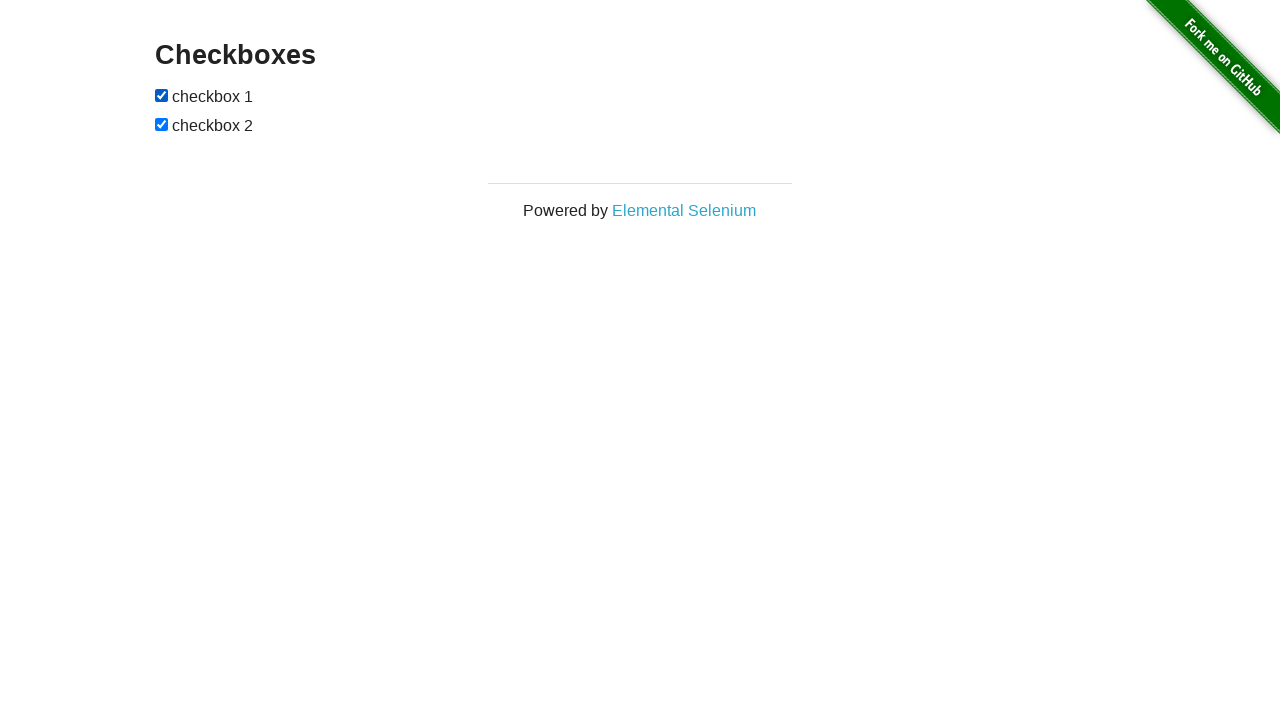

Verified checkbox 1 is checked
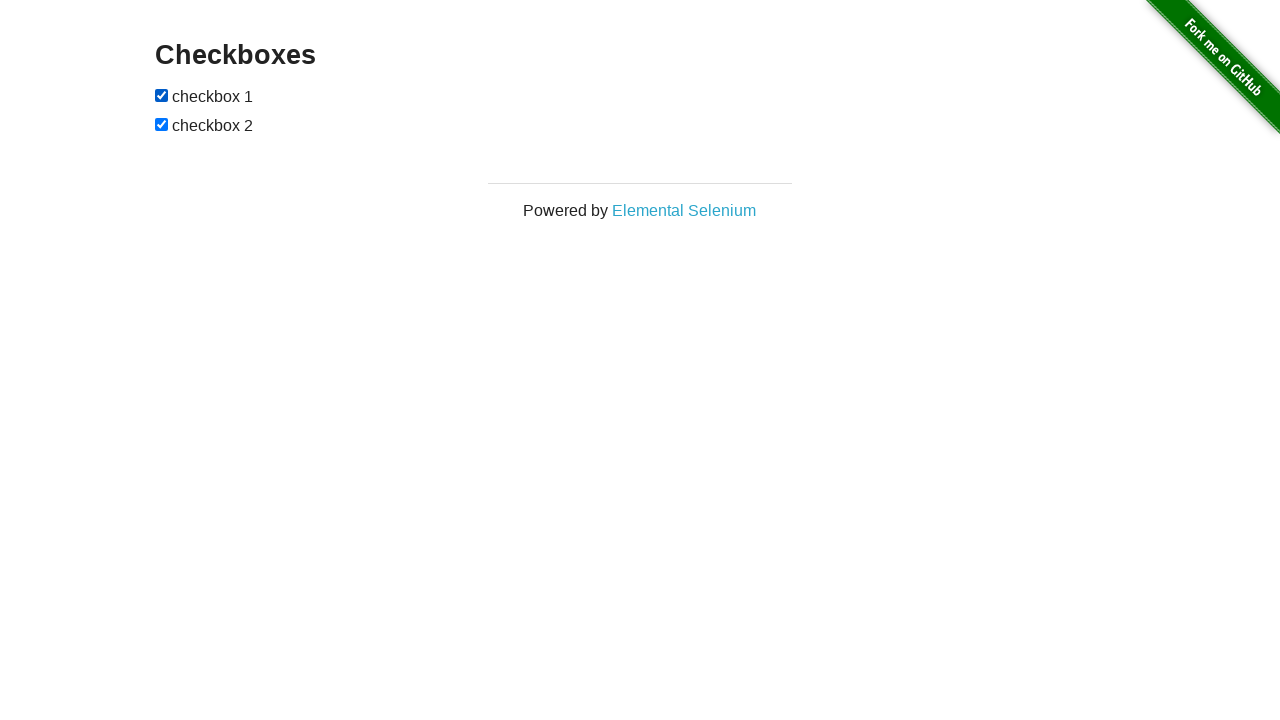

Verified checkbox 2 is checked
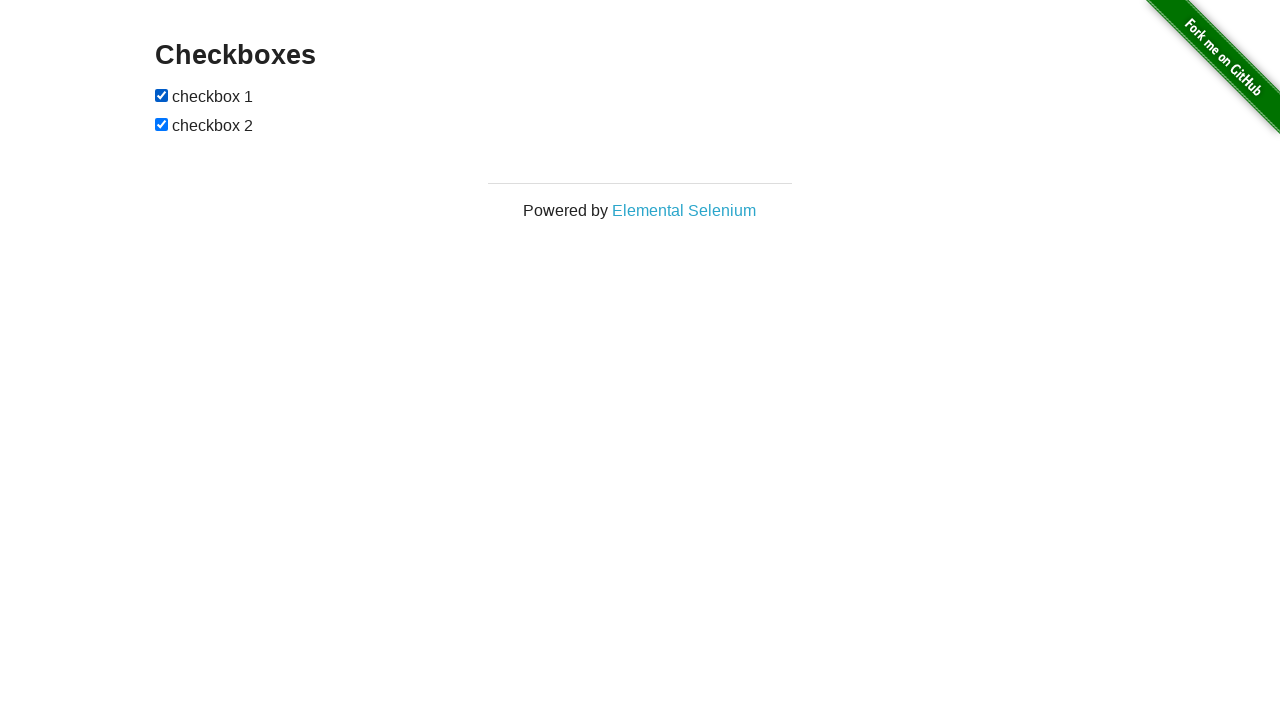

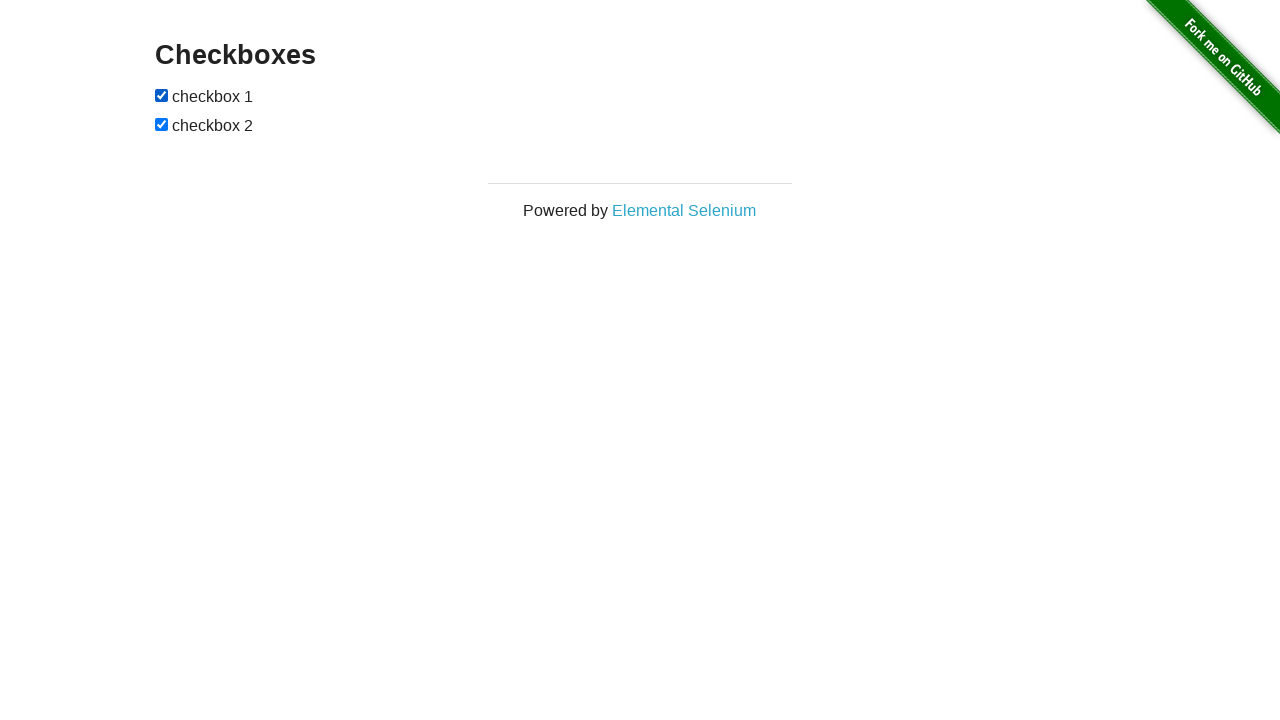